Tests dynamic controls with explicit waits by clicking Remove button, verifying message visibility, clicking Add button, and verifying the updated message

Starting URL: https://the-internet.herokuapp.com/dynamic_controls

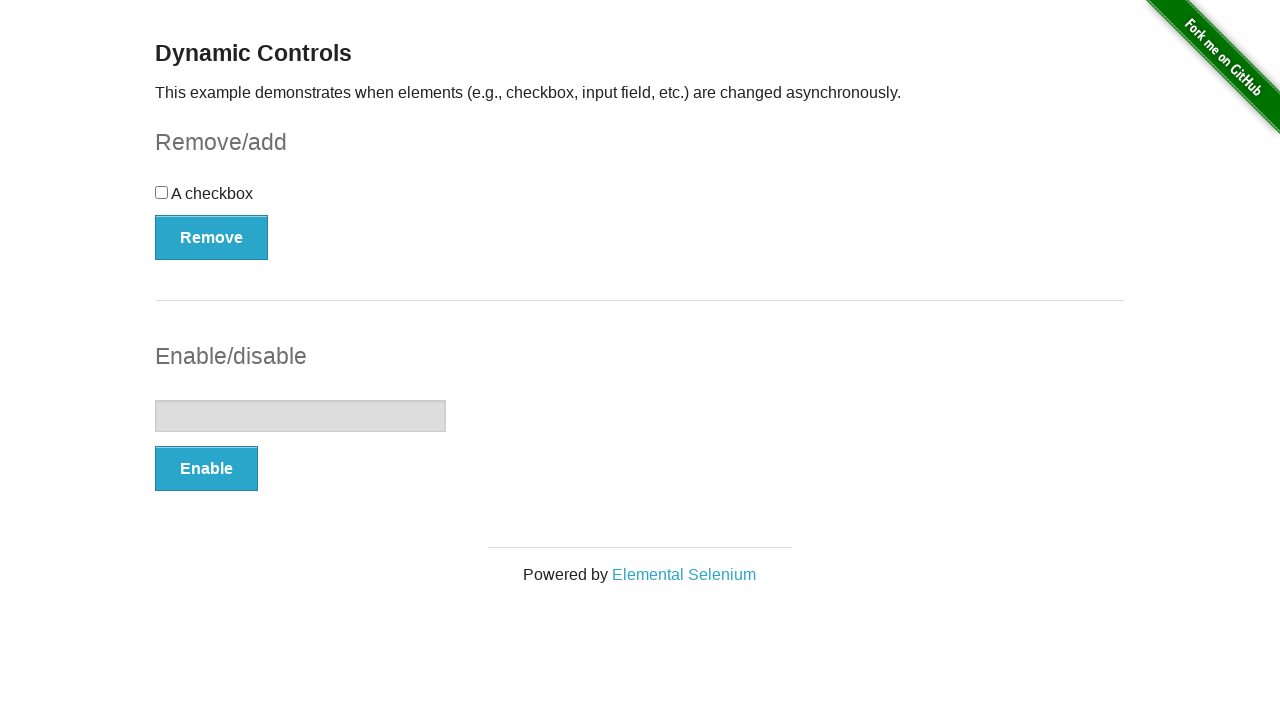

Clicked Remove button at (212, 237) on xpath=//*[text()='Remove']
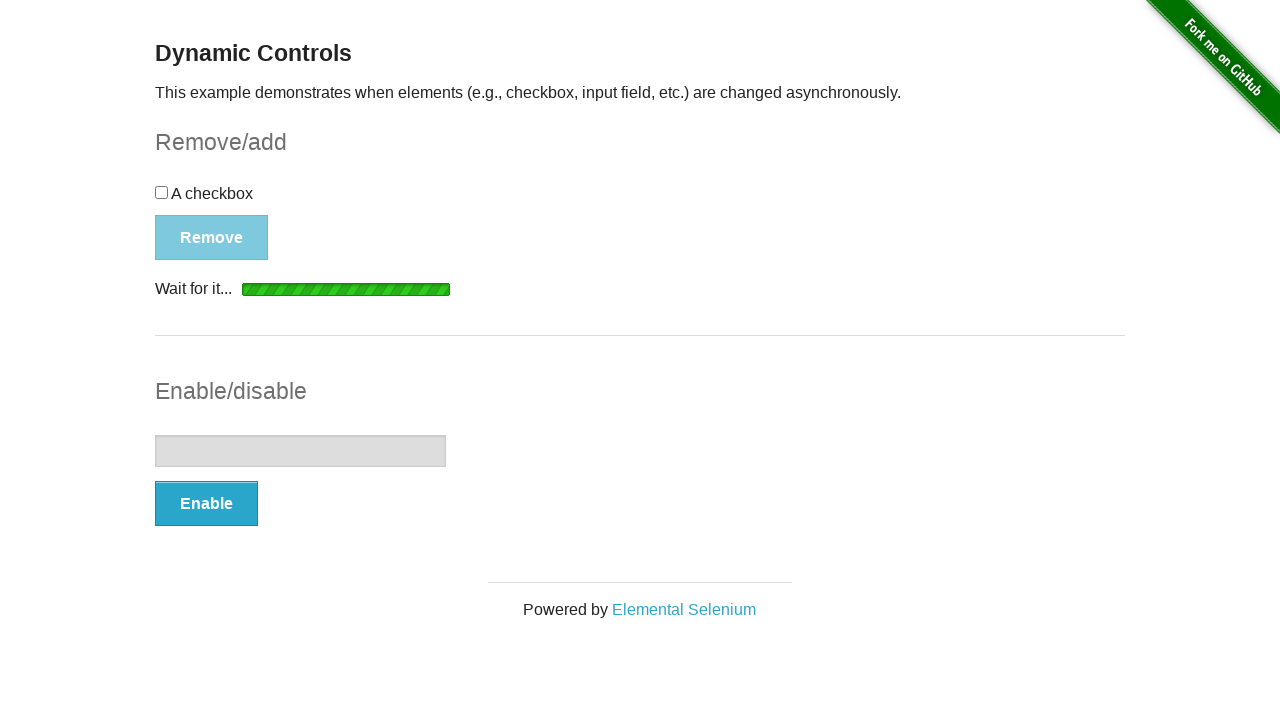

Verified 'It's gone!' message is visible
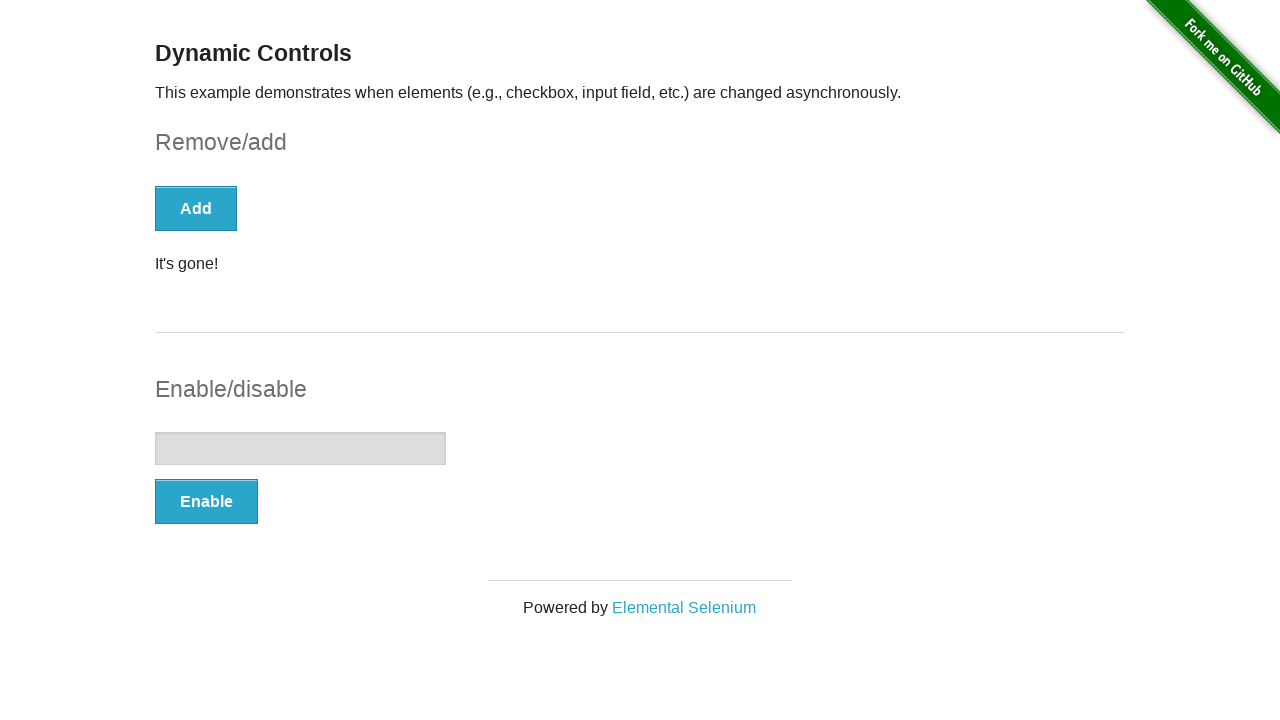

Verified Add button is visible
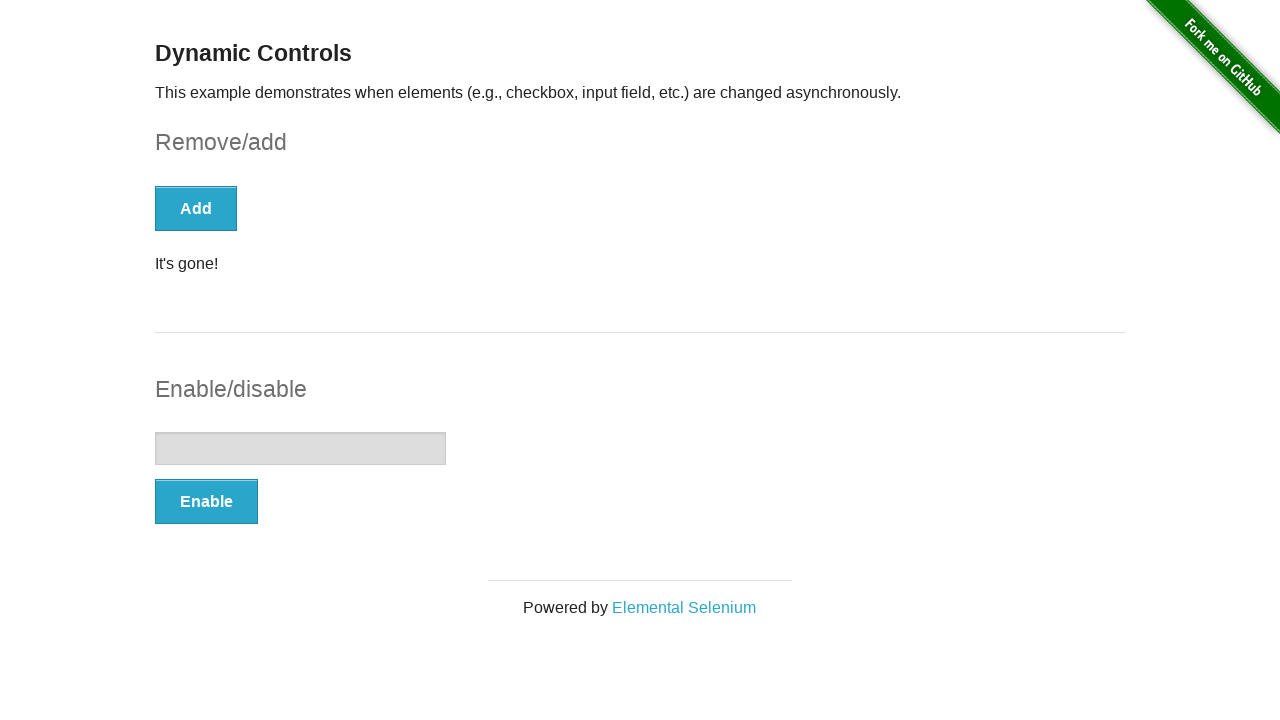

Clicked Add button at (196, 208) on xpath=//*[text()='Add']
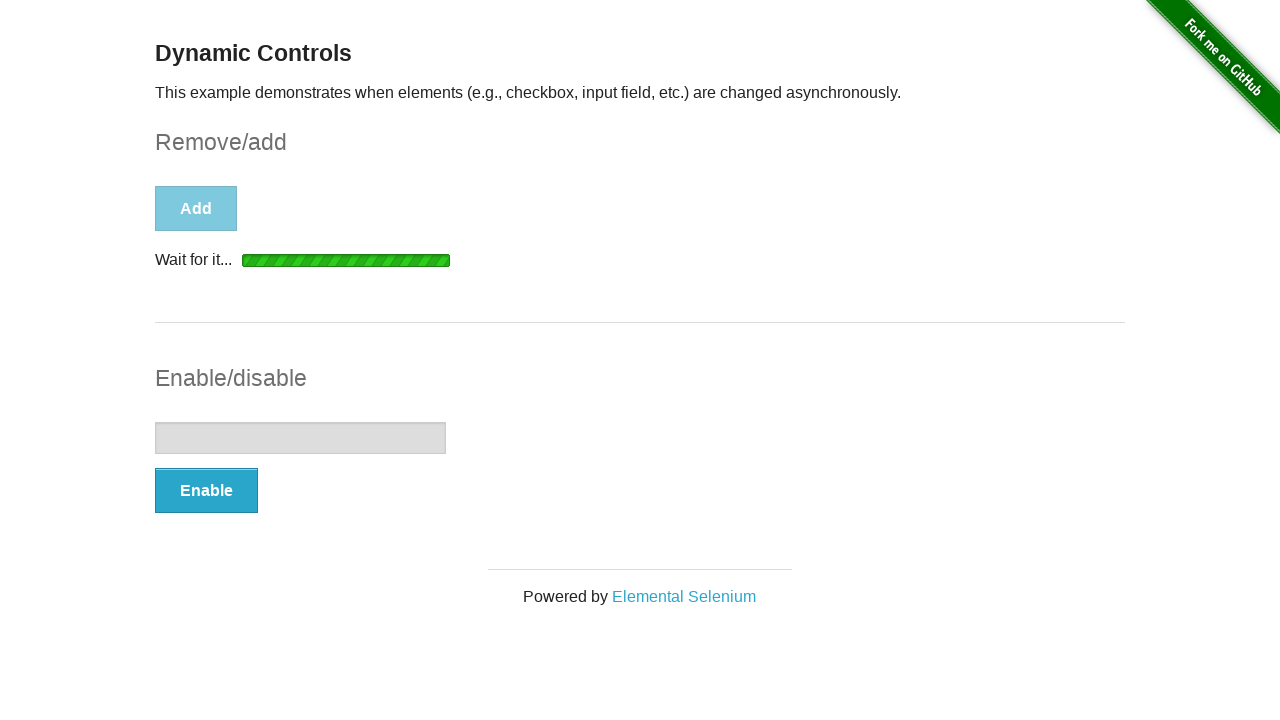

Verified 'It's back!' message is visible
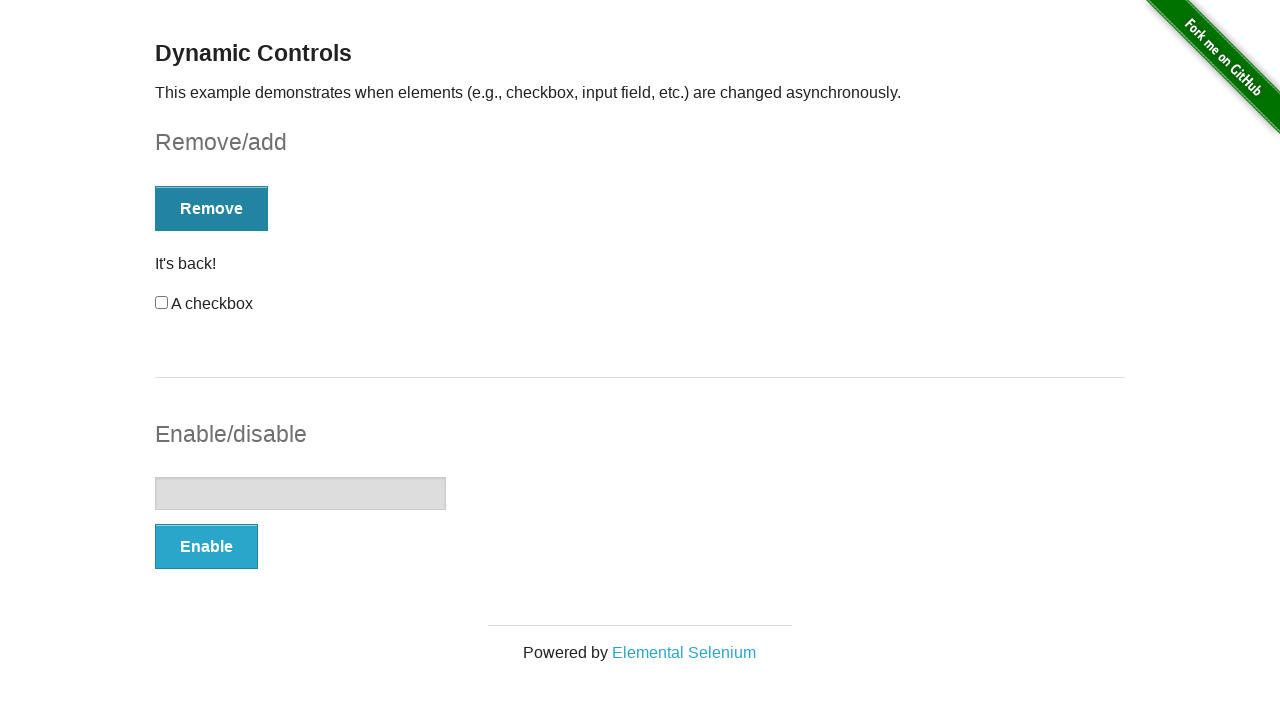

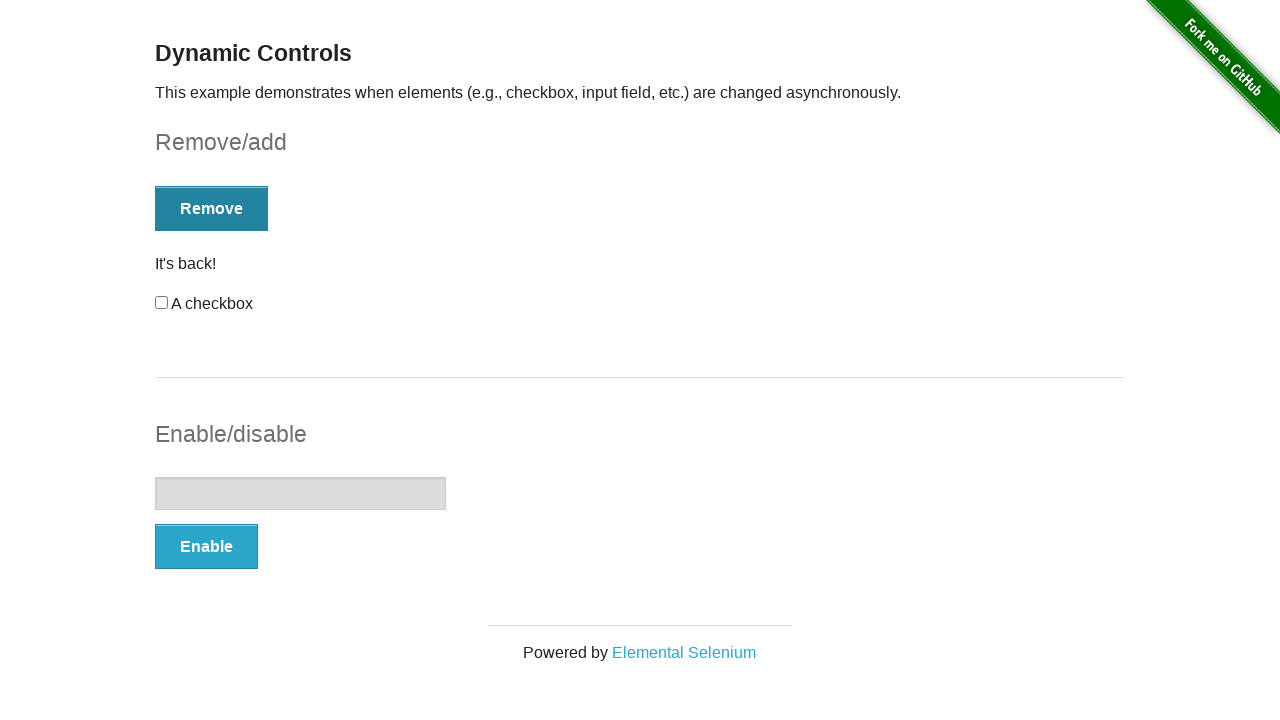